Navigates to Today Software Magazine website and takes a screenshot of the logo element

Starting URL: https://www.todaysoftmag.ro/

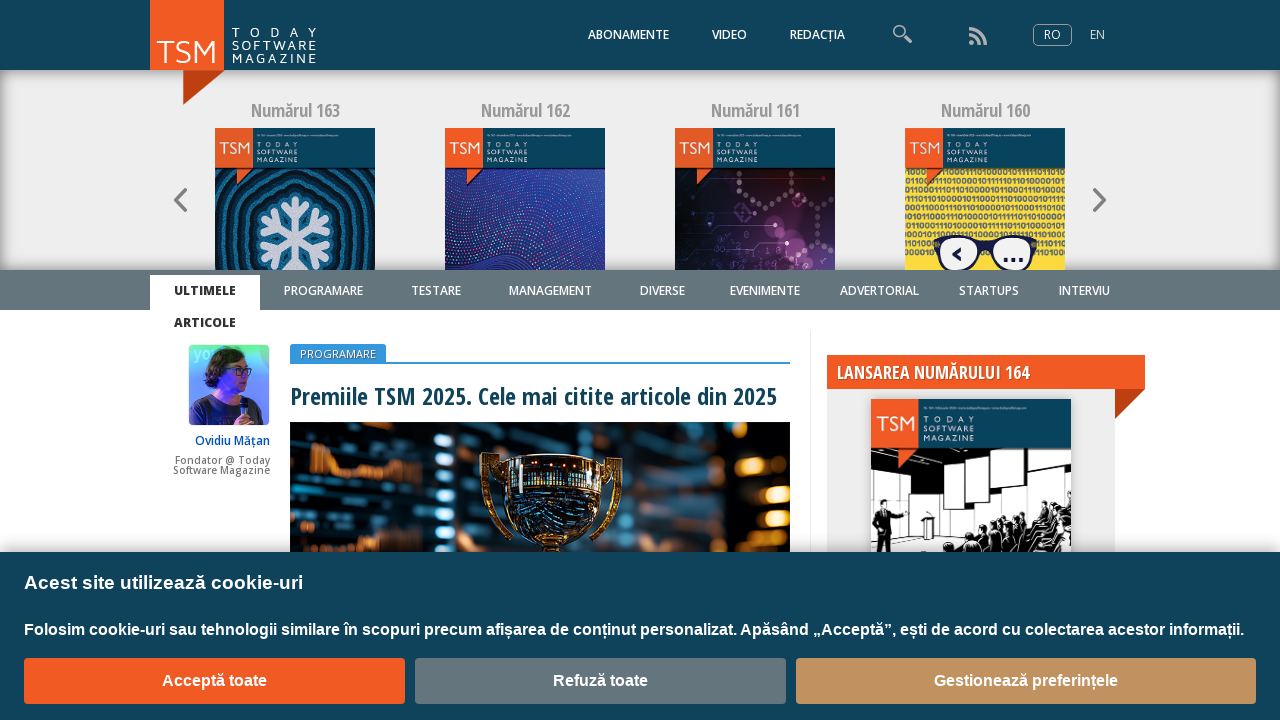

Navigated to Today Software Magazine website
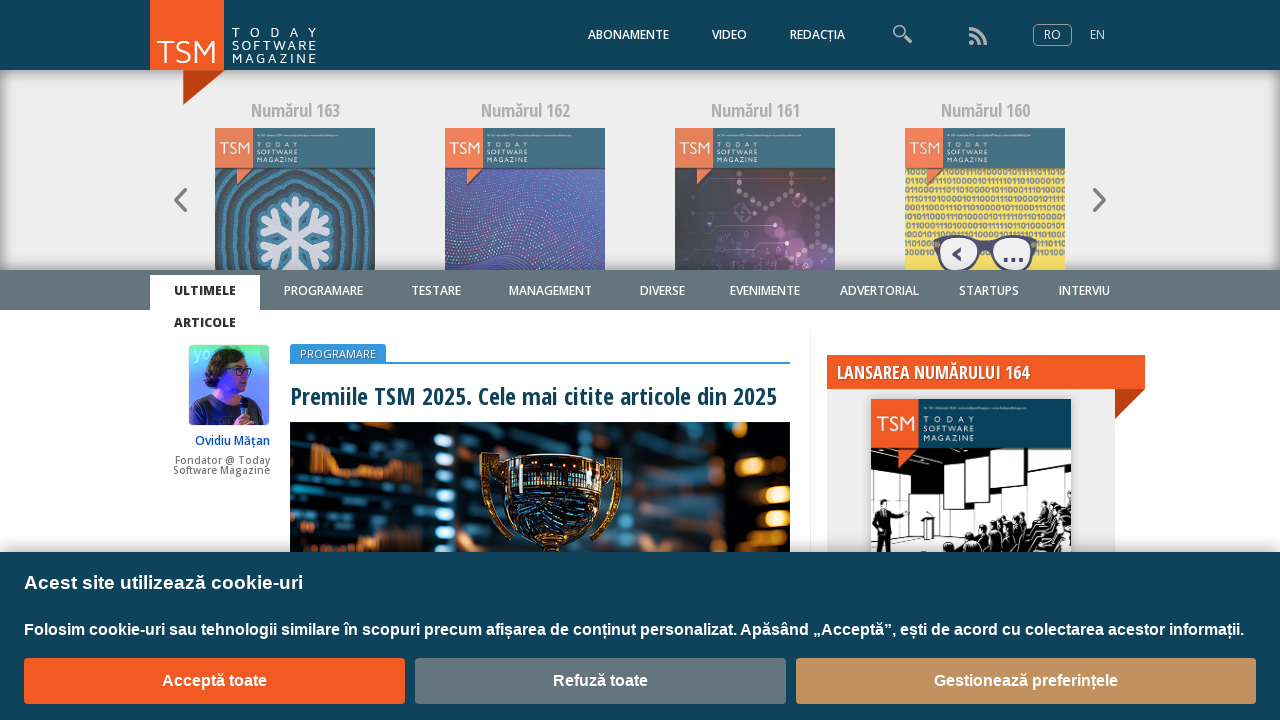

Located the logo element
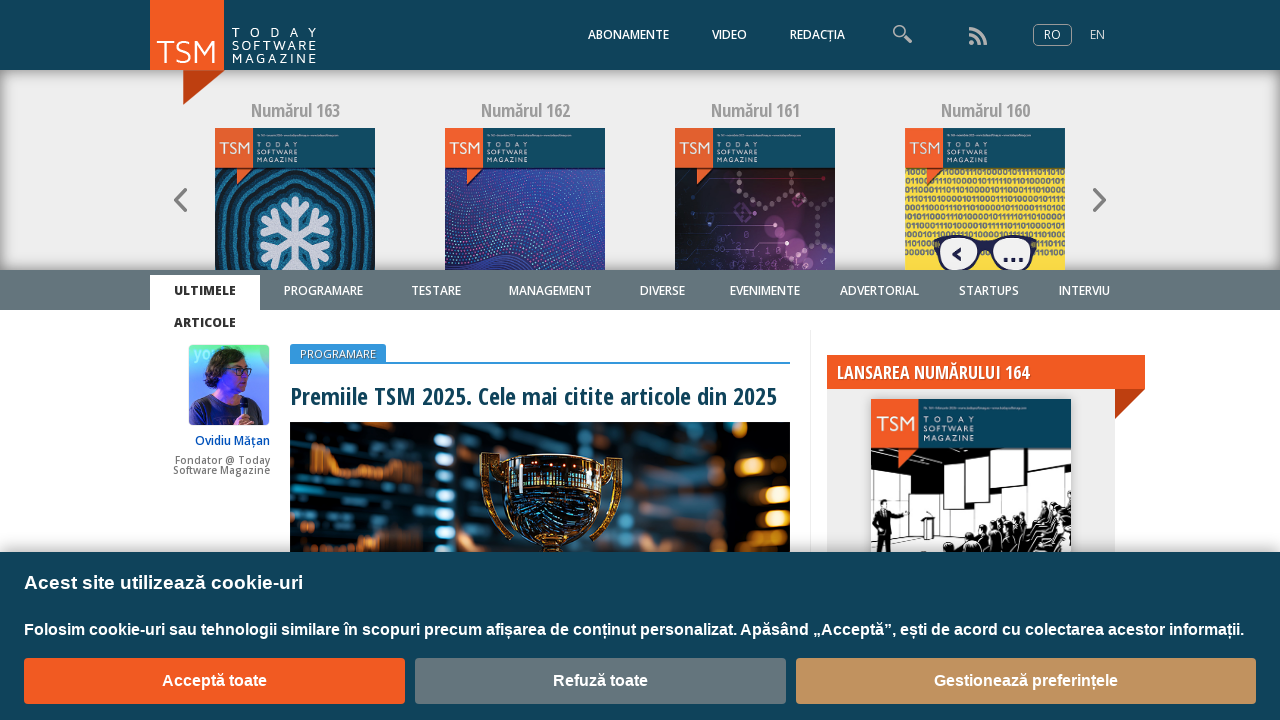

Took screenshot of the logo element
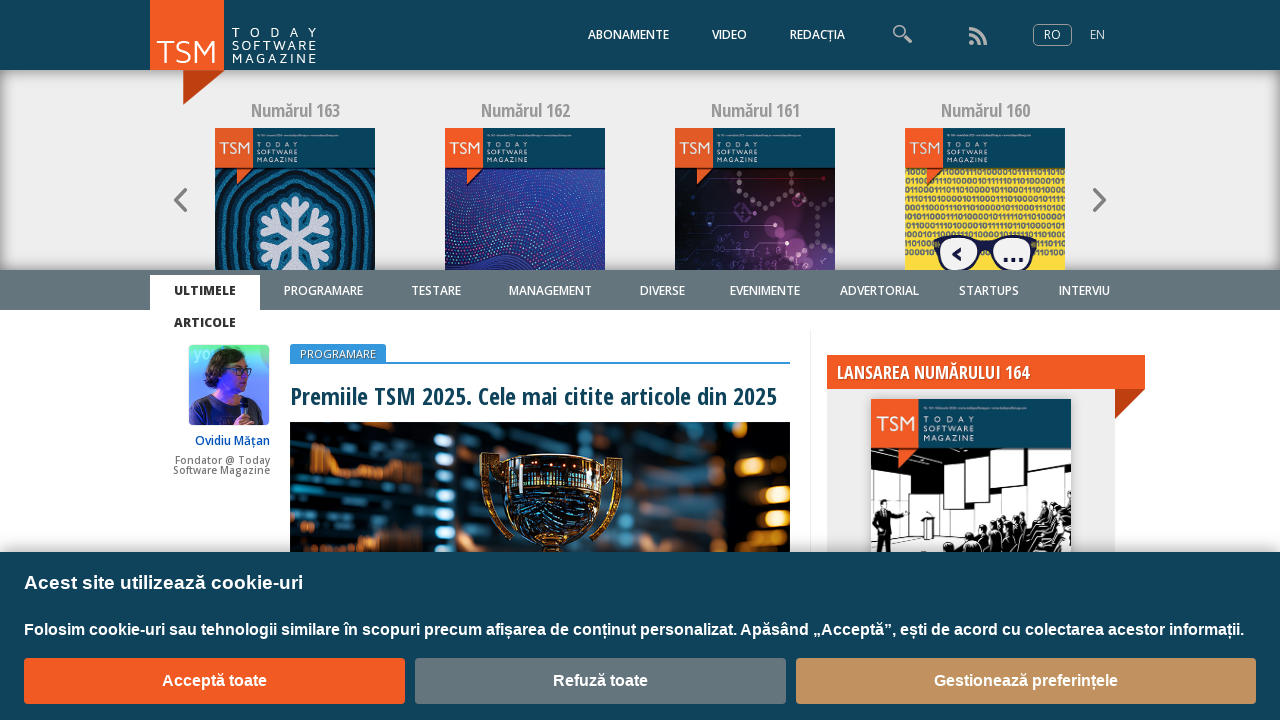

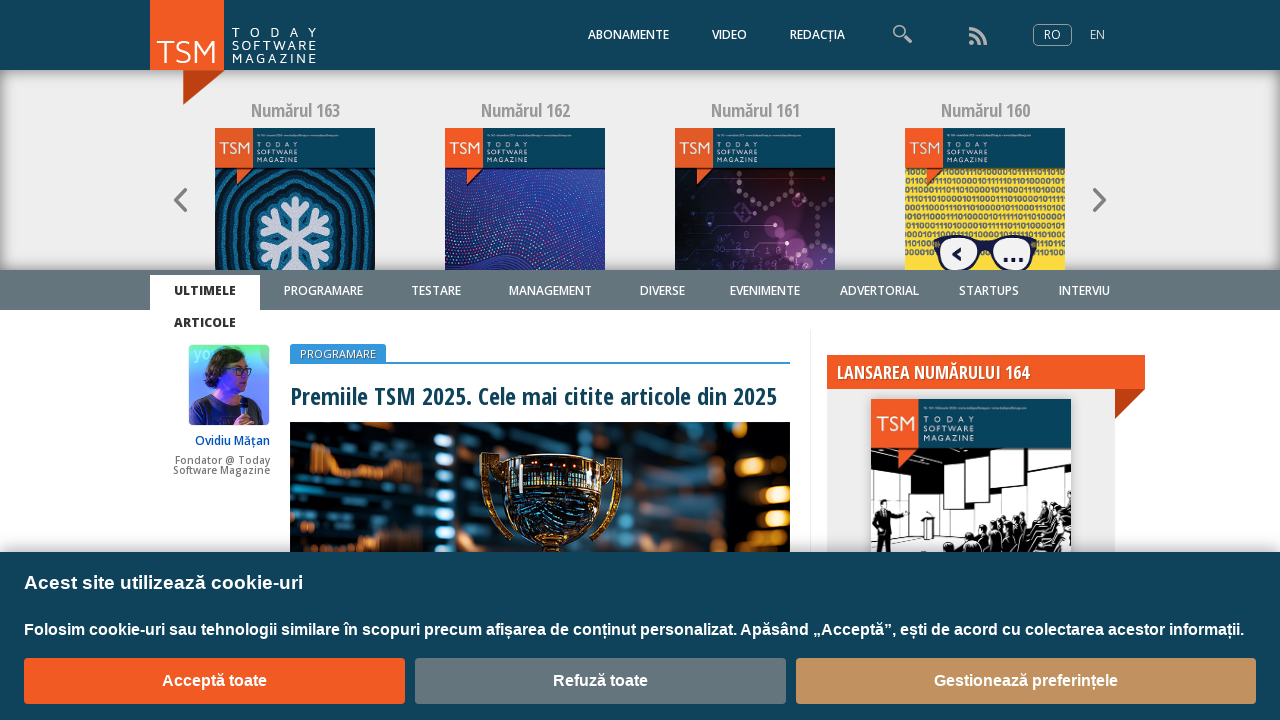